Tests opening and closing the shopping cart drawer

Starting URL: https://petstore.com/

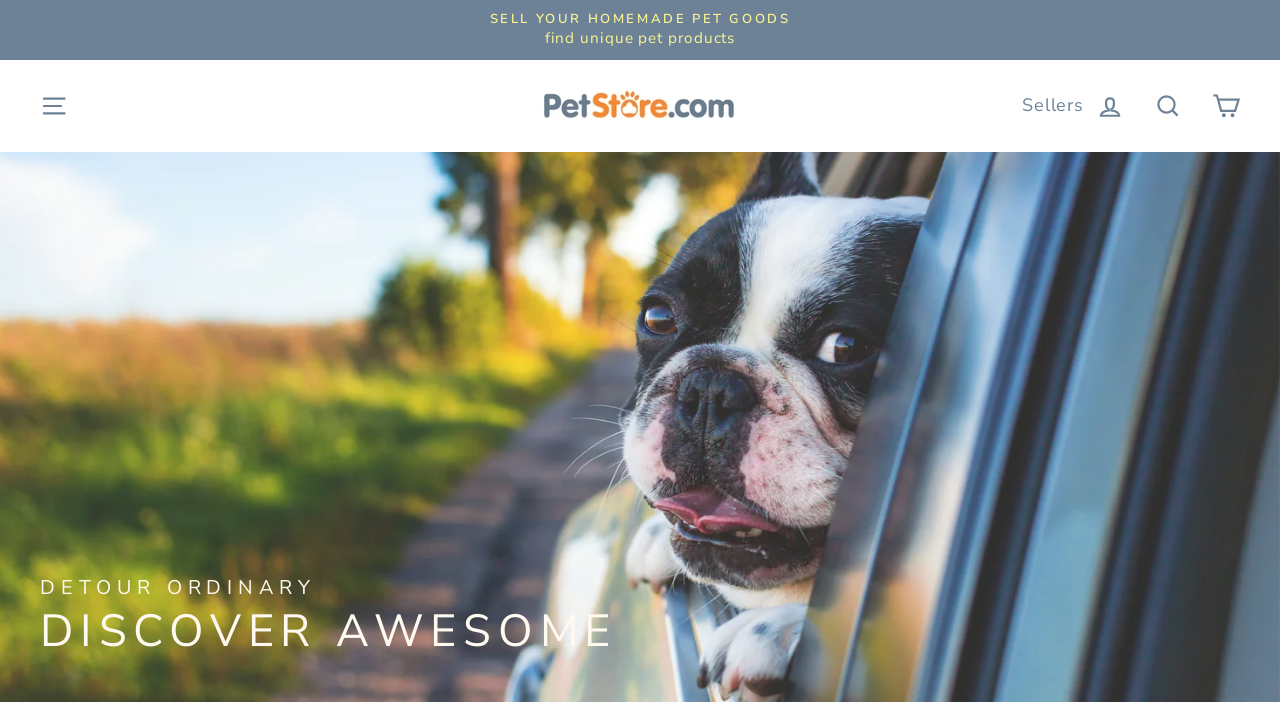

Clicked cart icon to open shopping cart drawer at (1226, 106) on .icon-cart
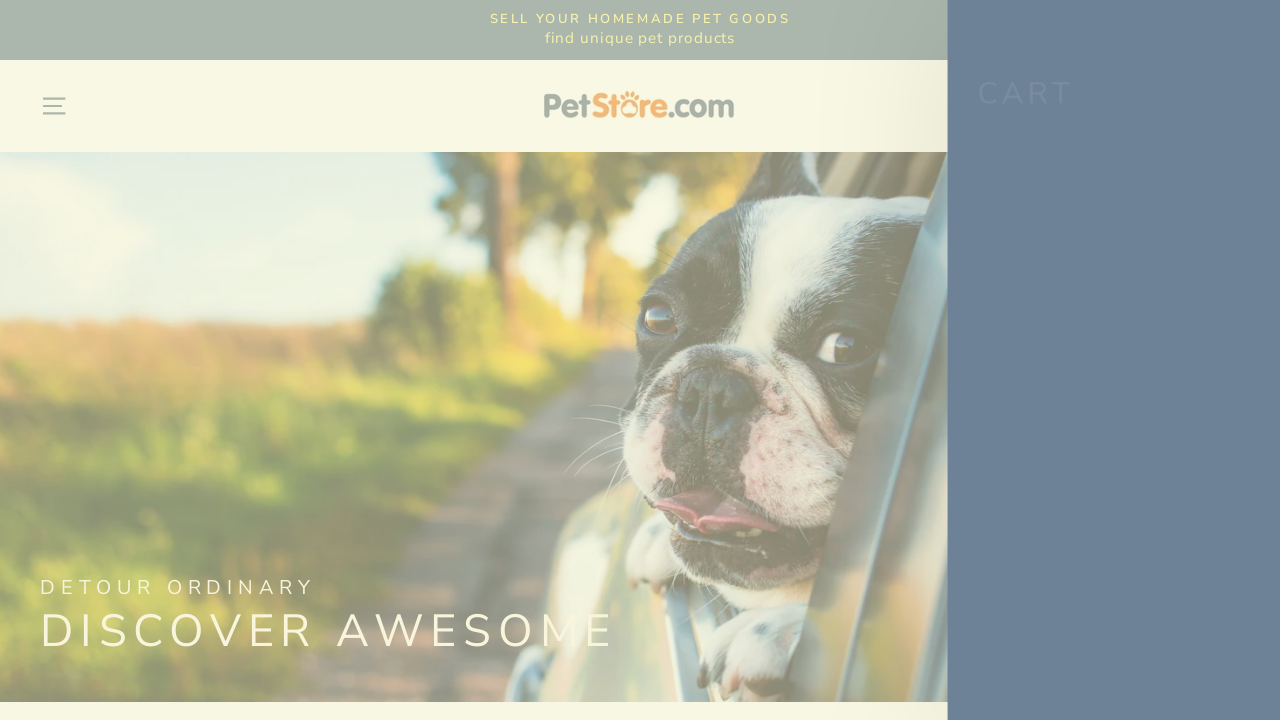

Clicked close button to close shopping cart drawer at (1251, 59) on #CartDrawer .icon
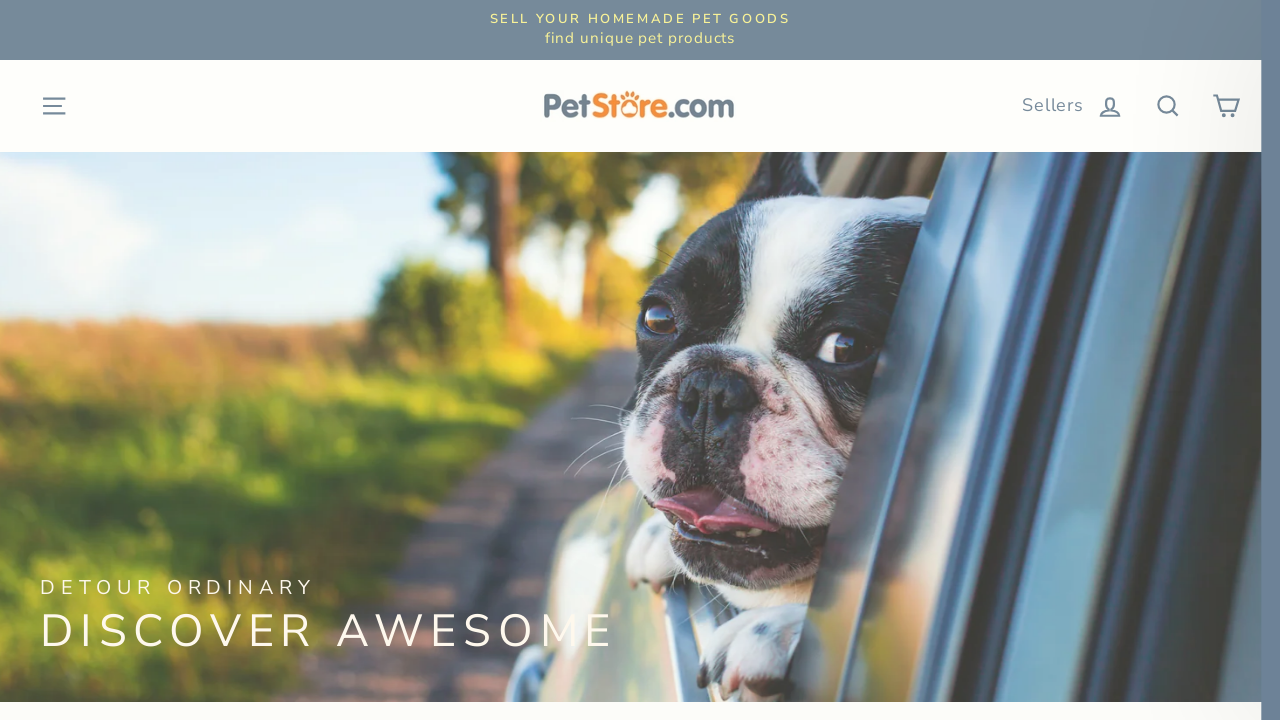

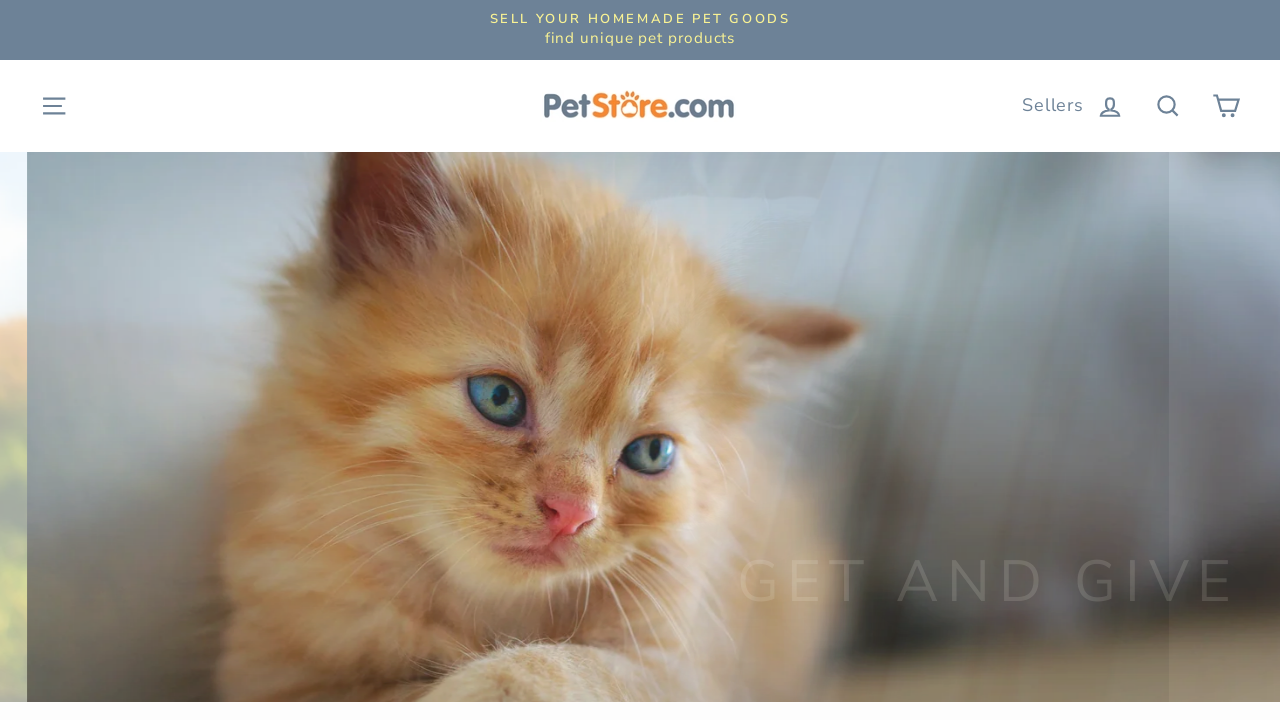